Tests mouse hover functionality by moving mouse over an element and verifying its style changes

Starting URL: https://atidcollege.co.il/Xamples/ex_actions.html

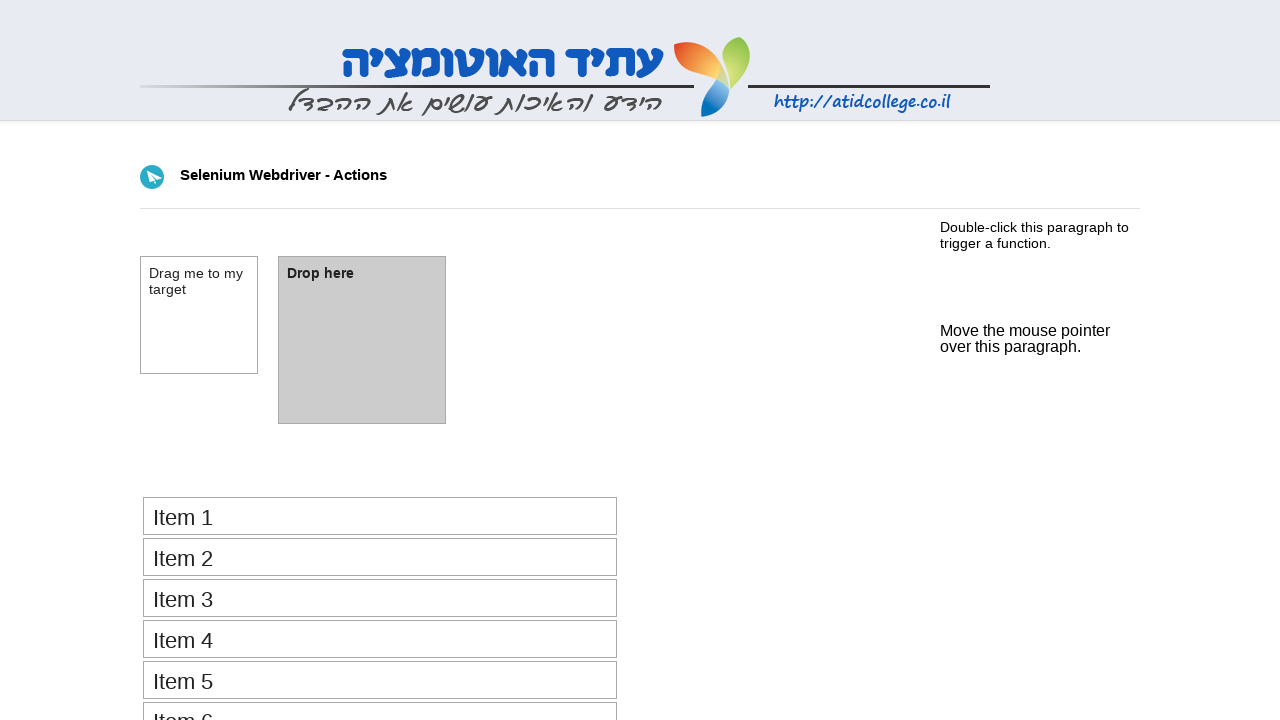

Navigated to mouse actions example page
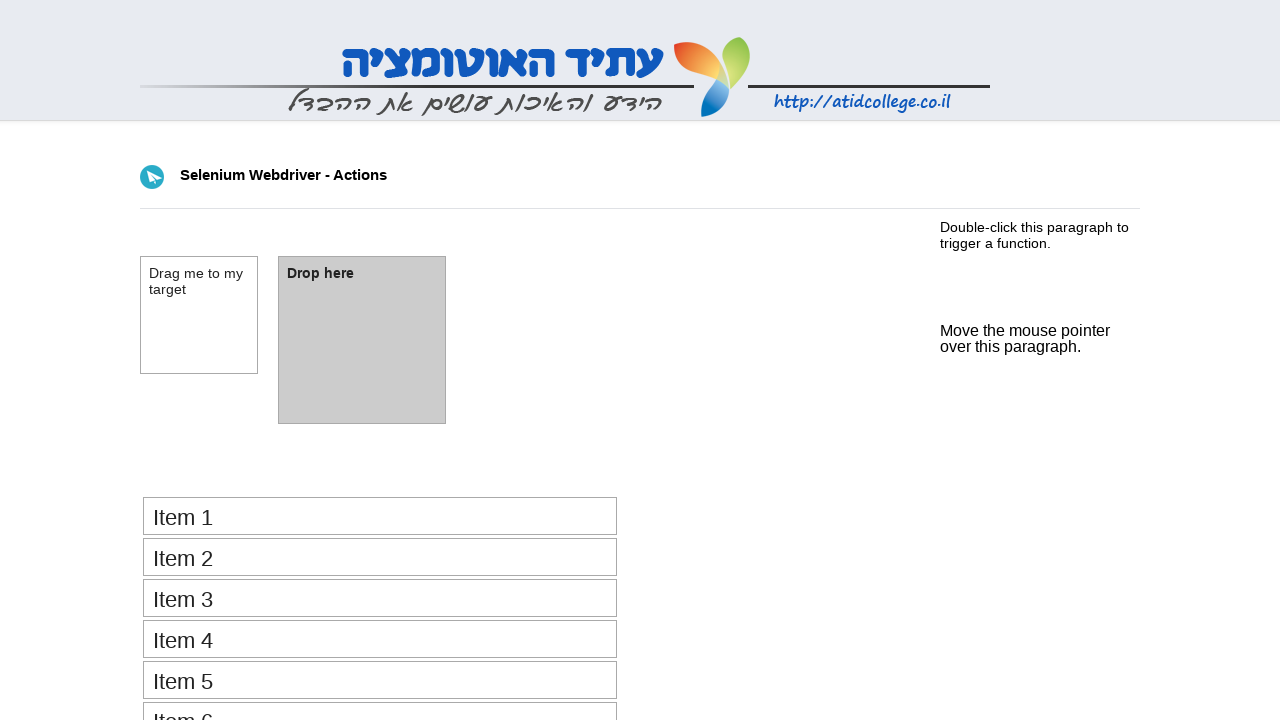

Hovered mouse over #mouse_hover element at (1025, 330) on #mouse_hover
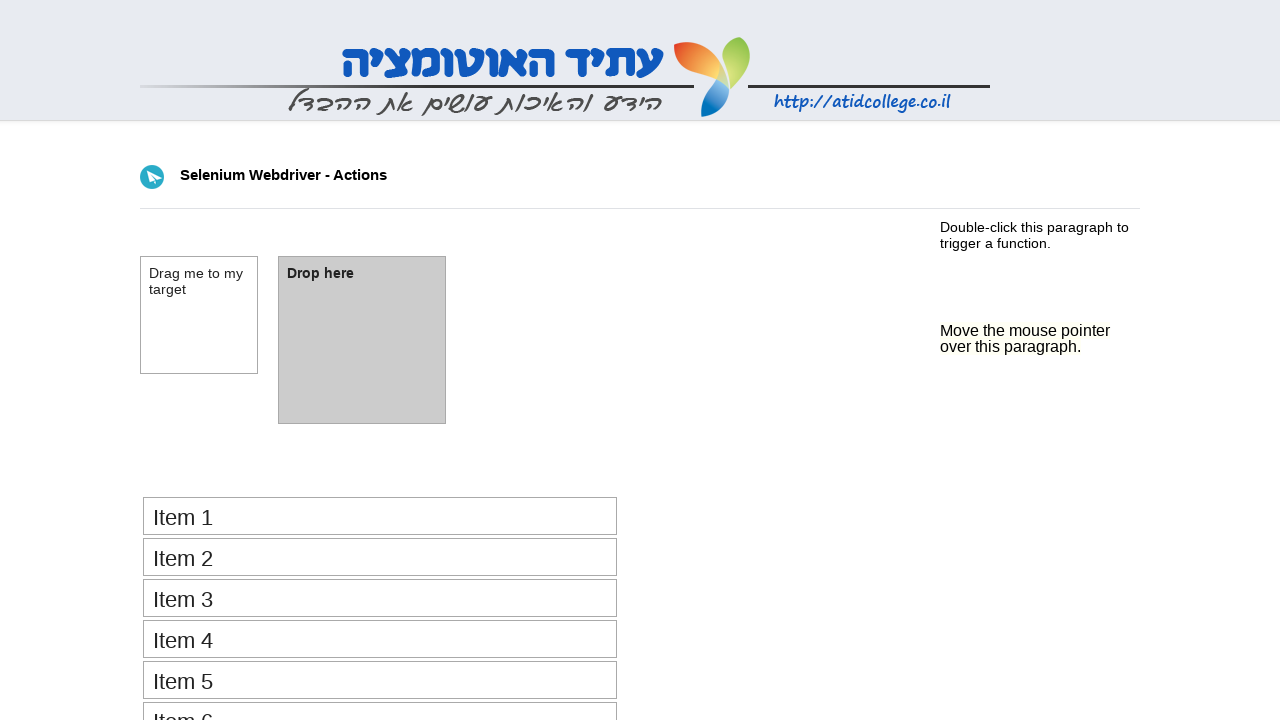

Waited 1000ms for style change to complete
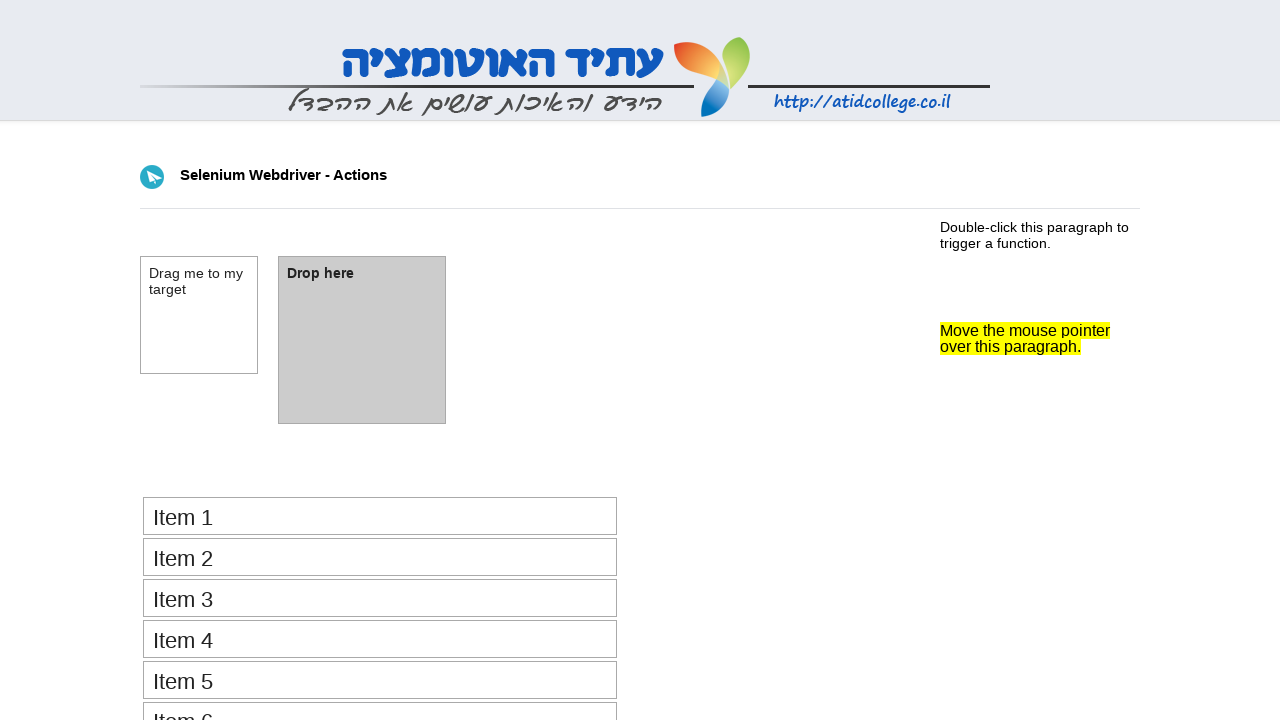

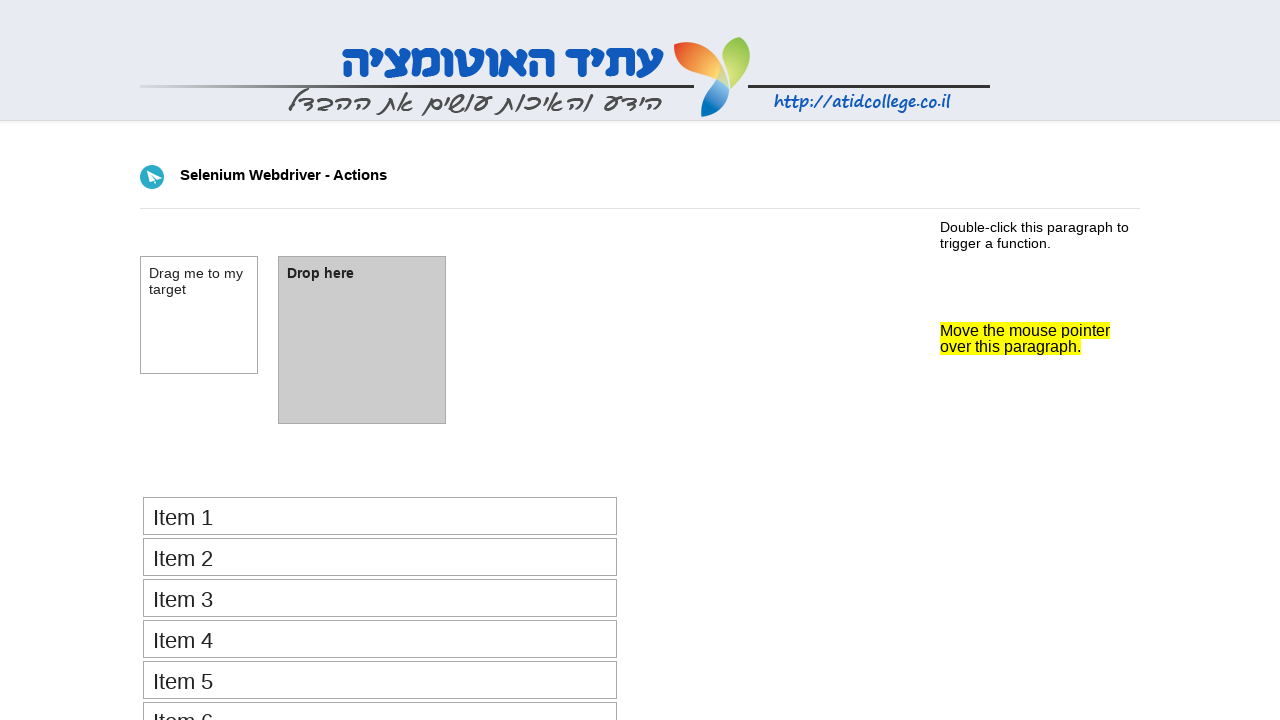